Tests keyboard events functionality by sending text and pressing Enter key on a training page, then verifying the page response.

Starting URL: https://training-support.net/webelements/keyboard-events

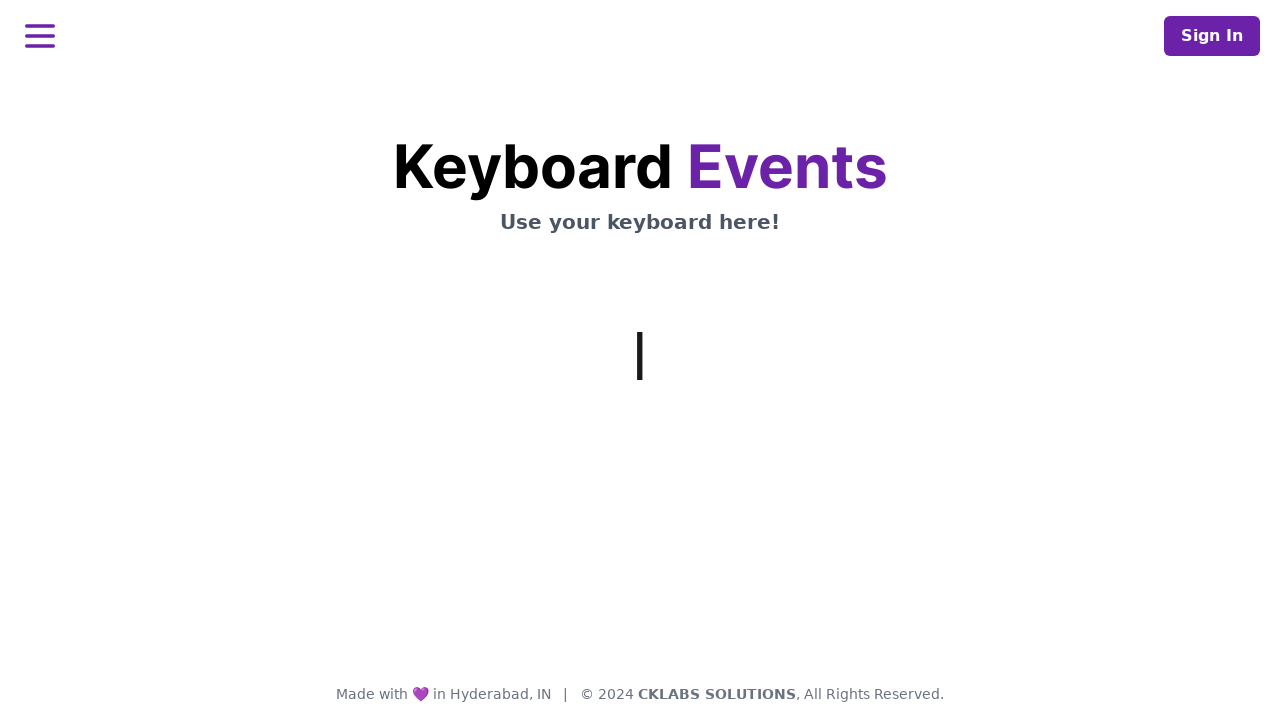

Typed 'This is Selenium Program' using keyboard
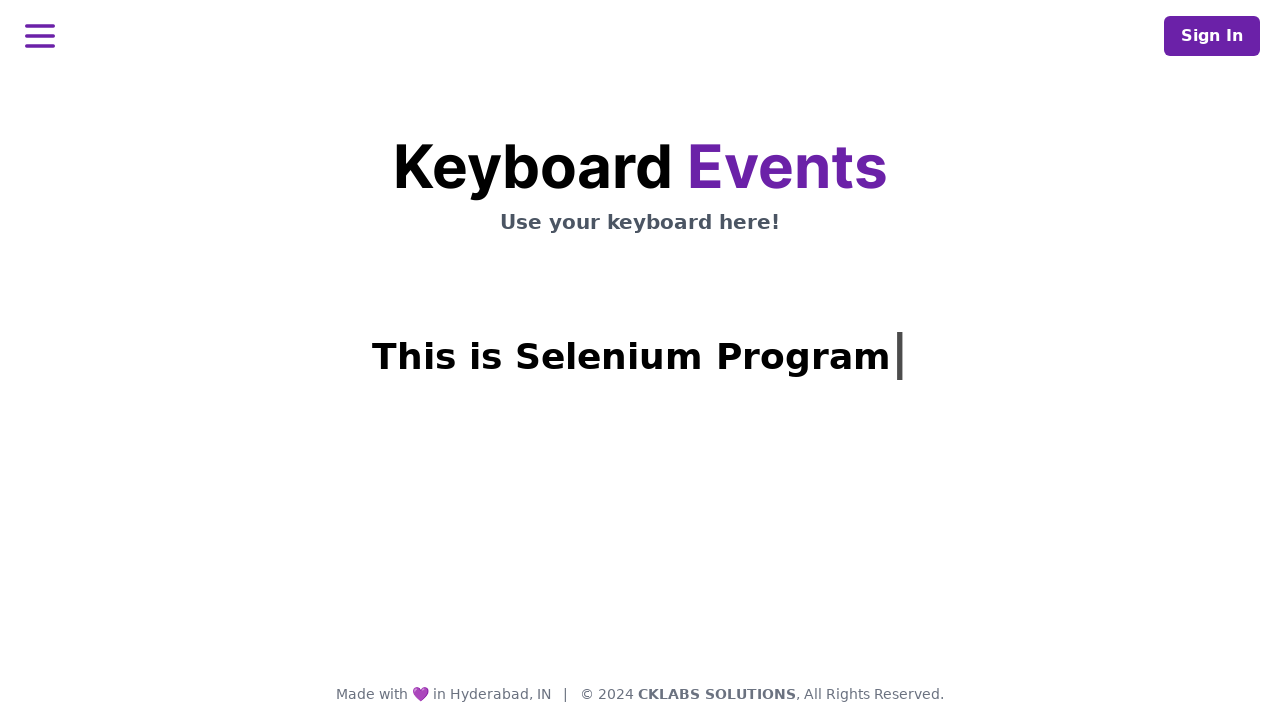

Pressed Enter key
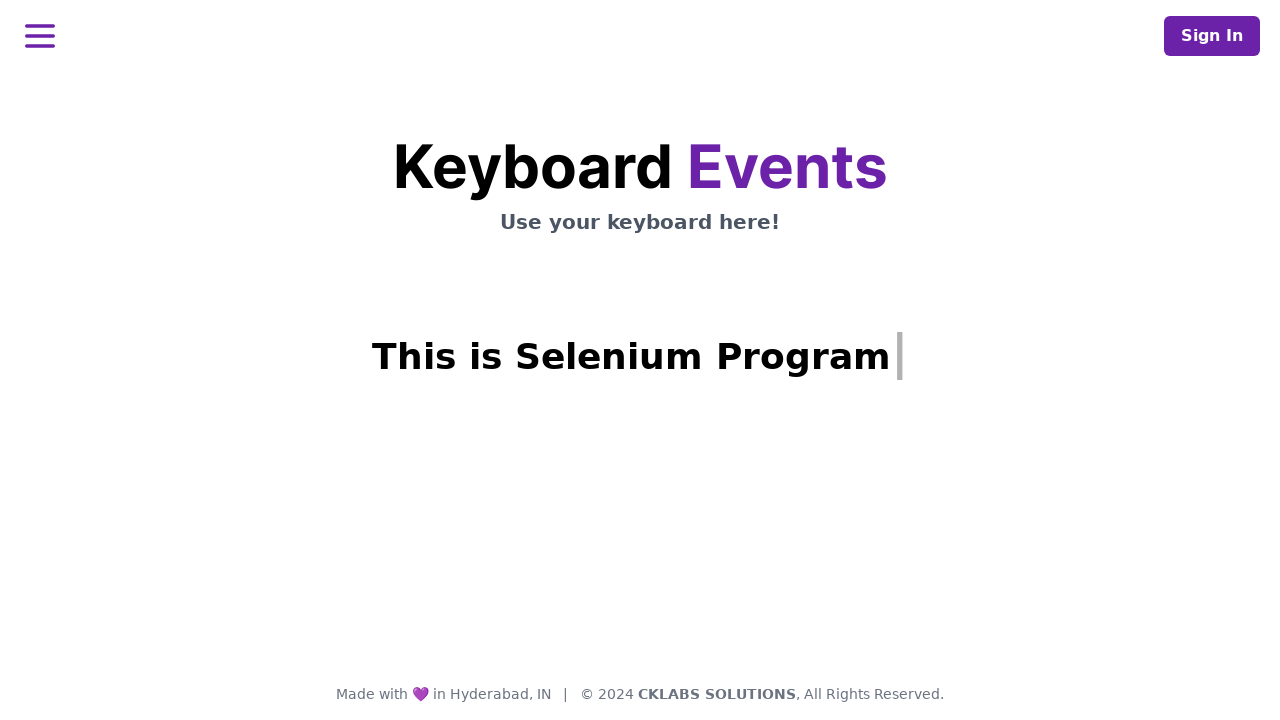

Result heading (h1.mt-3) became visible
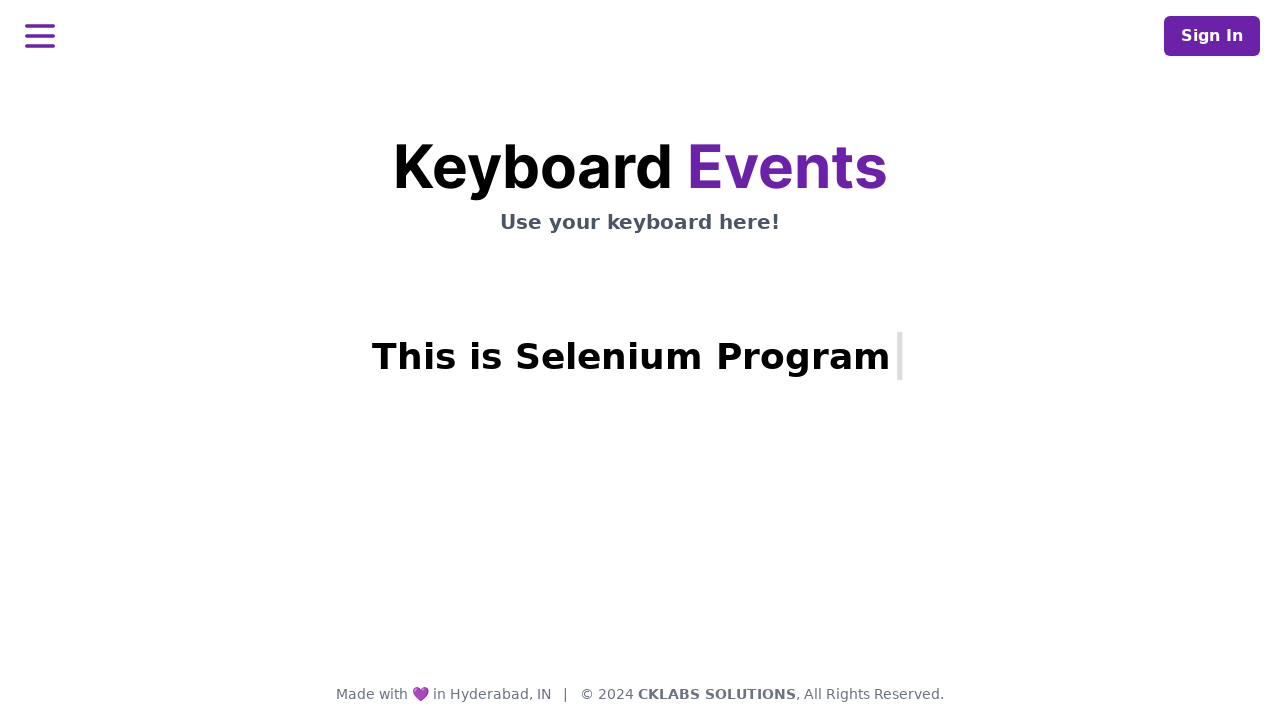

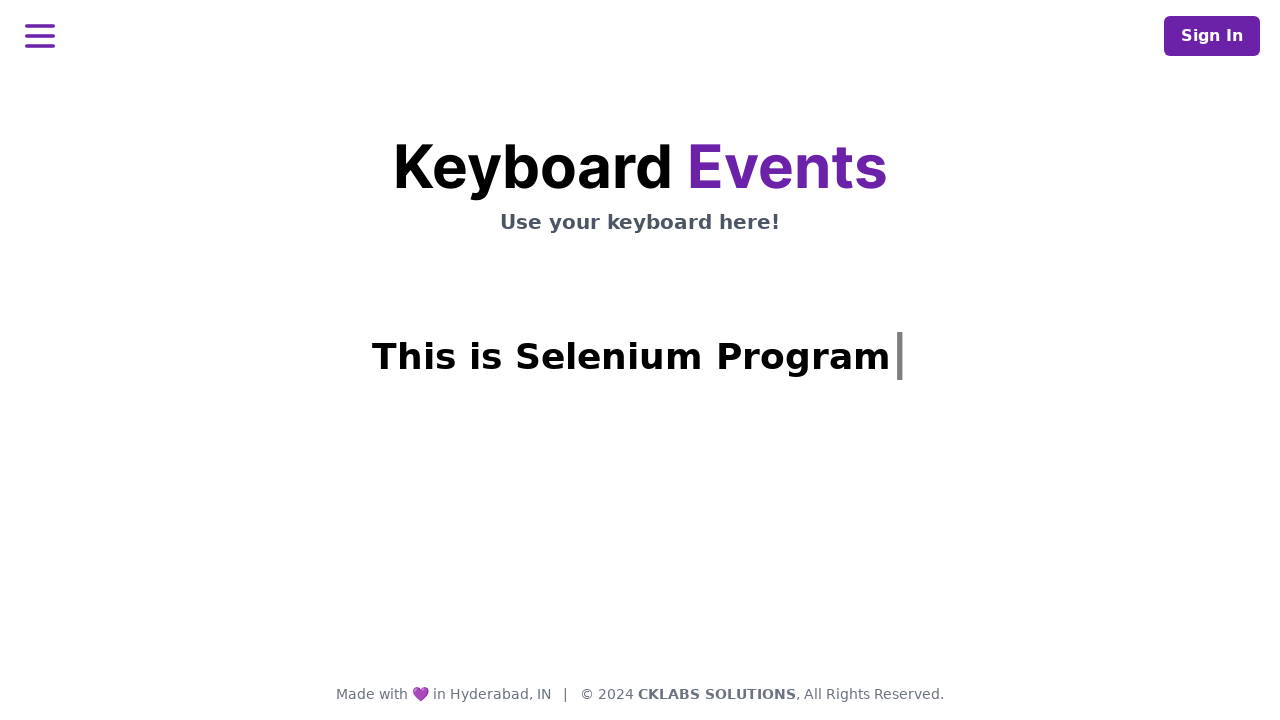